Tests navigation on the BrowserUp playground site by clicking on the "Web Playground" link and verifying the page contains expected content

Starting URL: http://playground.browserup.com

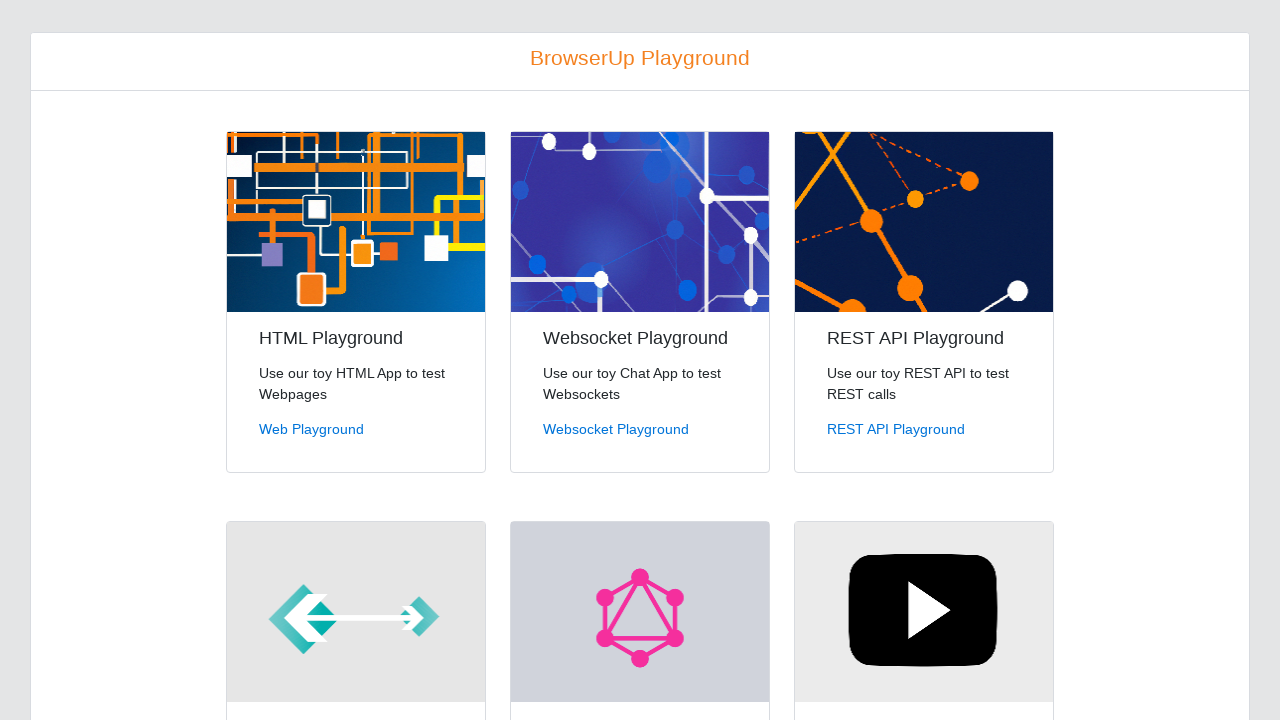

Clicked on 'Web Playground' link at (312, 429) on text=Web Playground
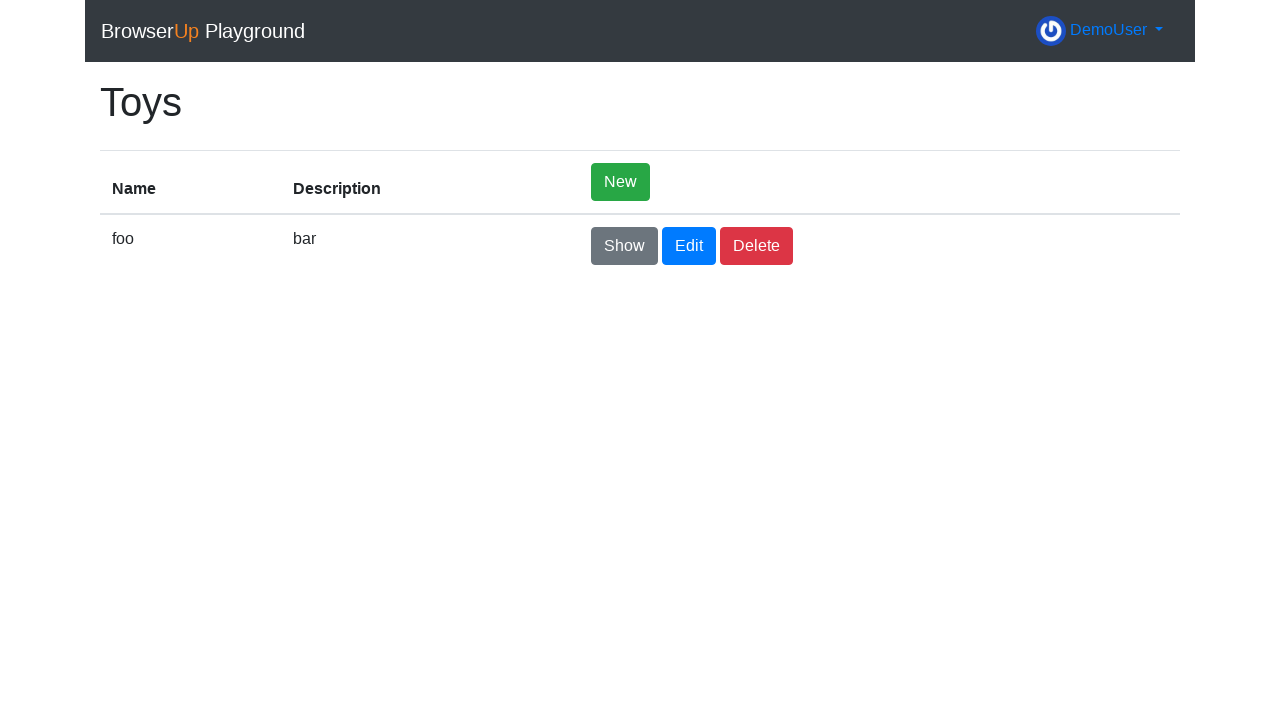

Waited for page to load (domcontentloaded state)
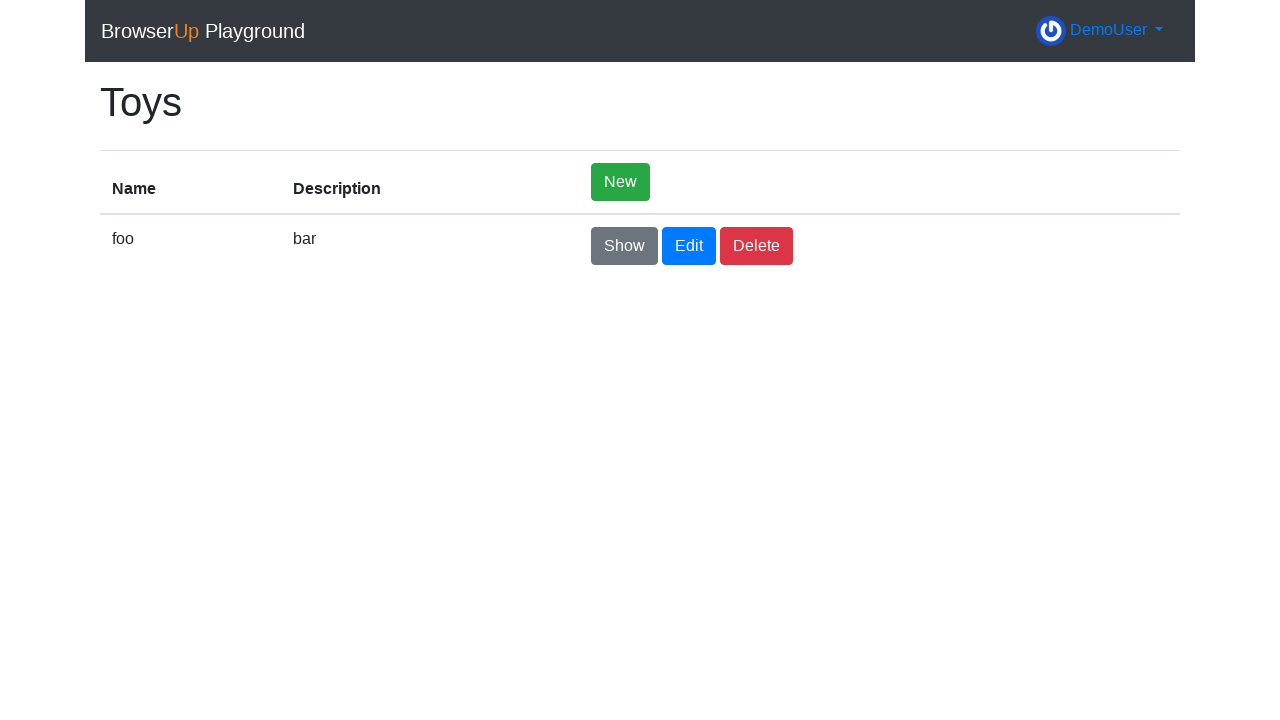

Verified page contains 'Toys' text
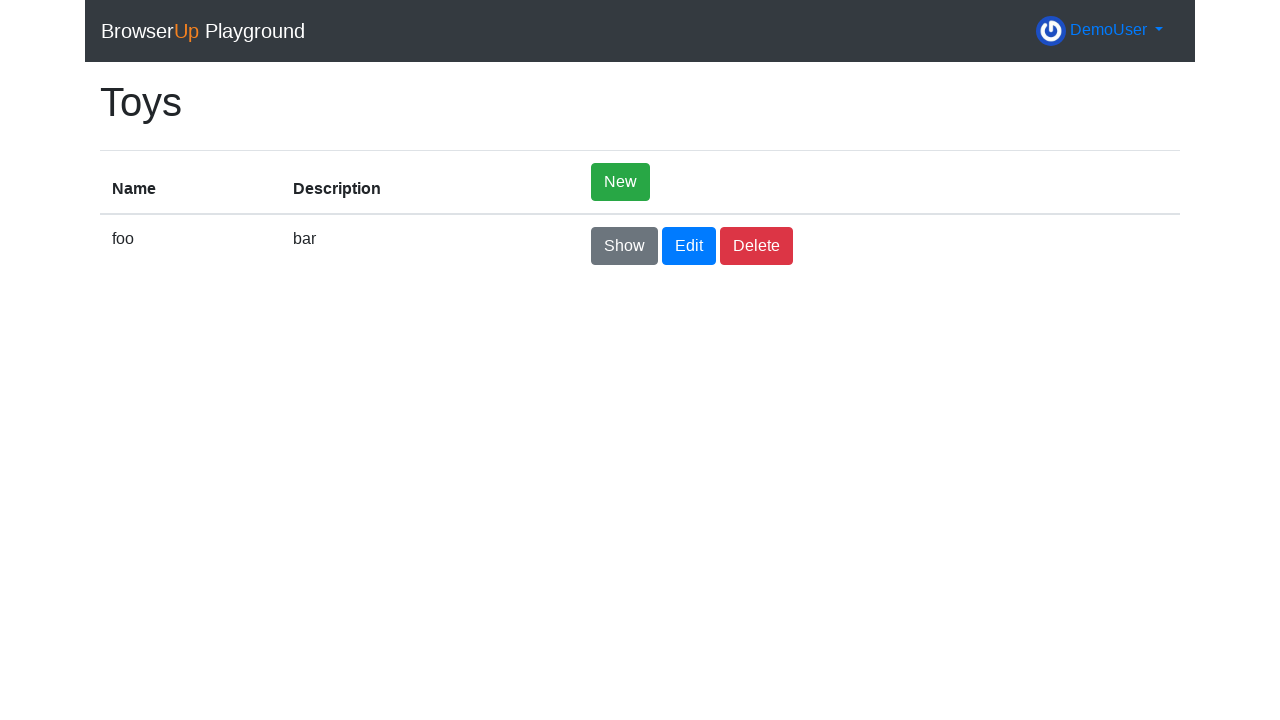

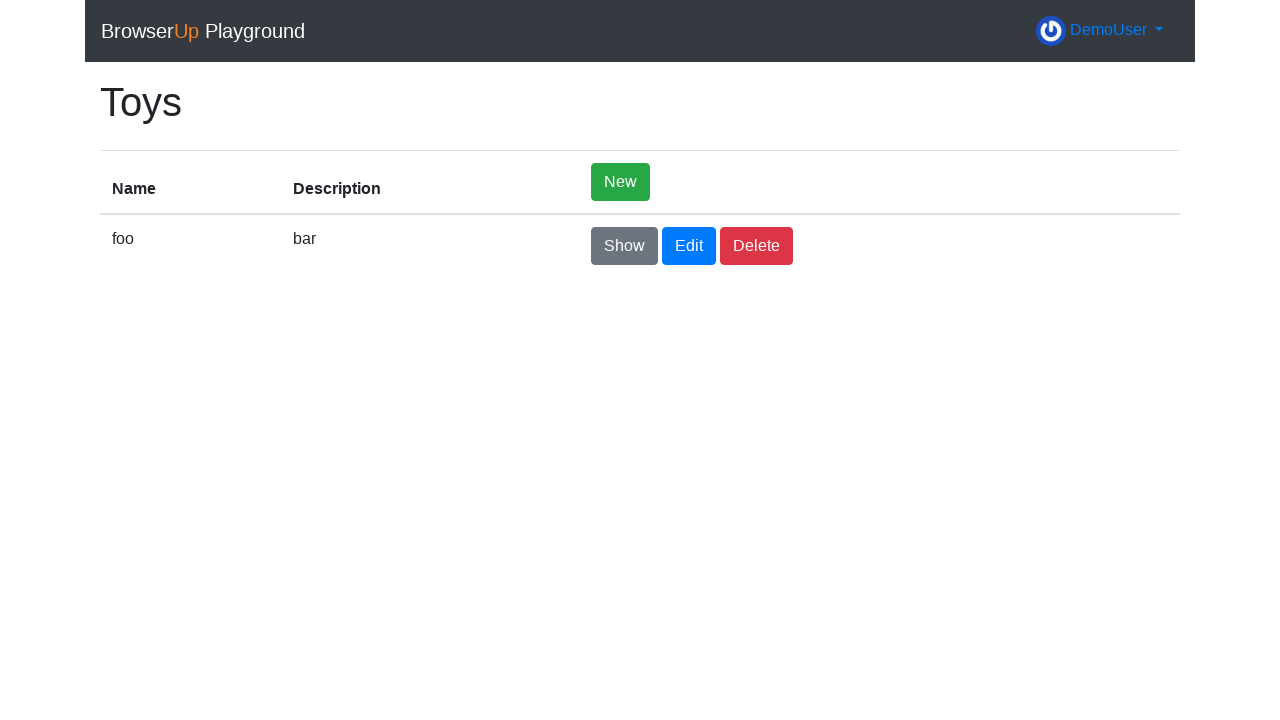